Tests zip code validation on Sharelane registration form by entering invalid values to verify error messages, then a valid value to proceed to the registration page

Starting URL: https://www.sharelane.com/cgi-bin/register.py

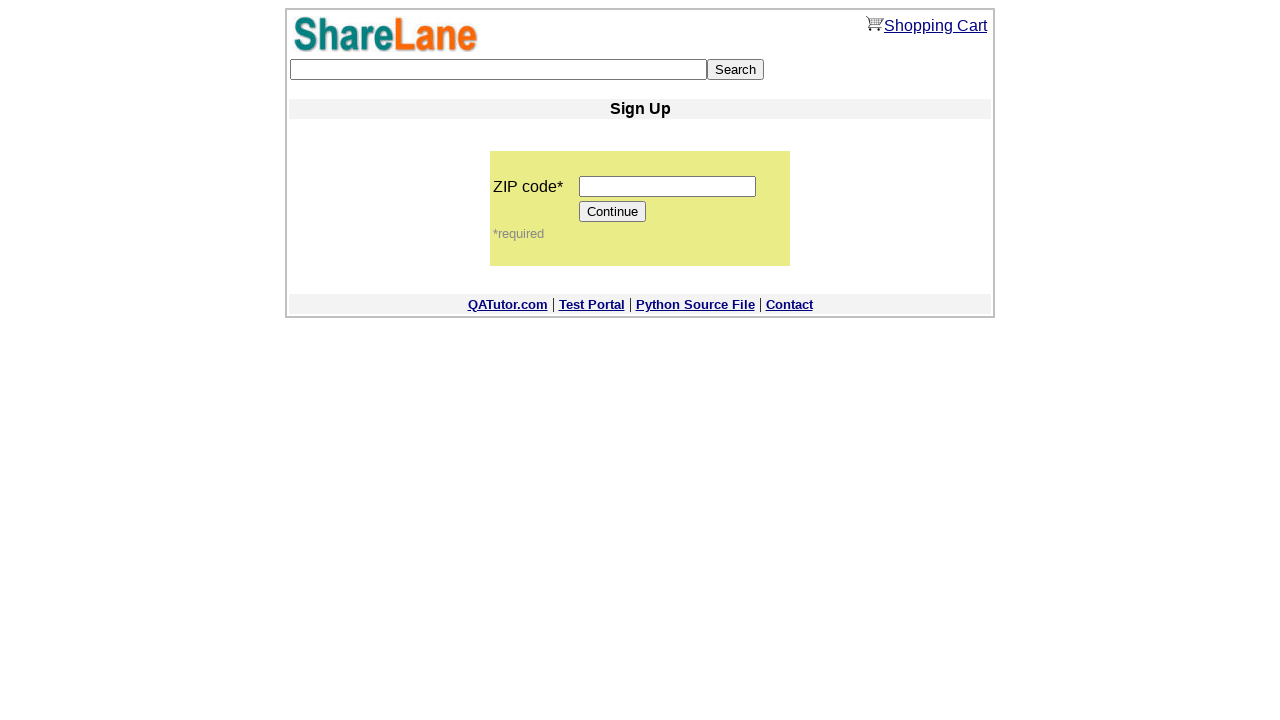

Filled zip code field with invalid value '1234' on input[name='zip_code']
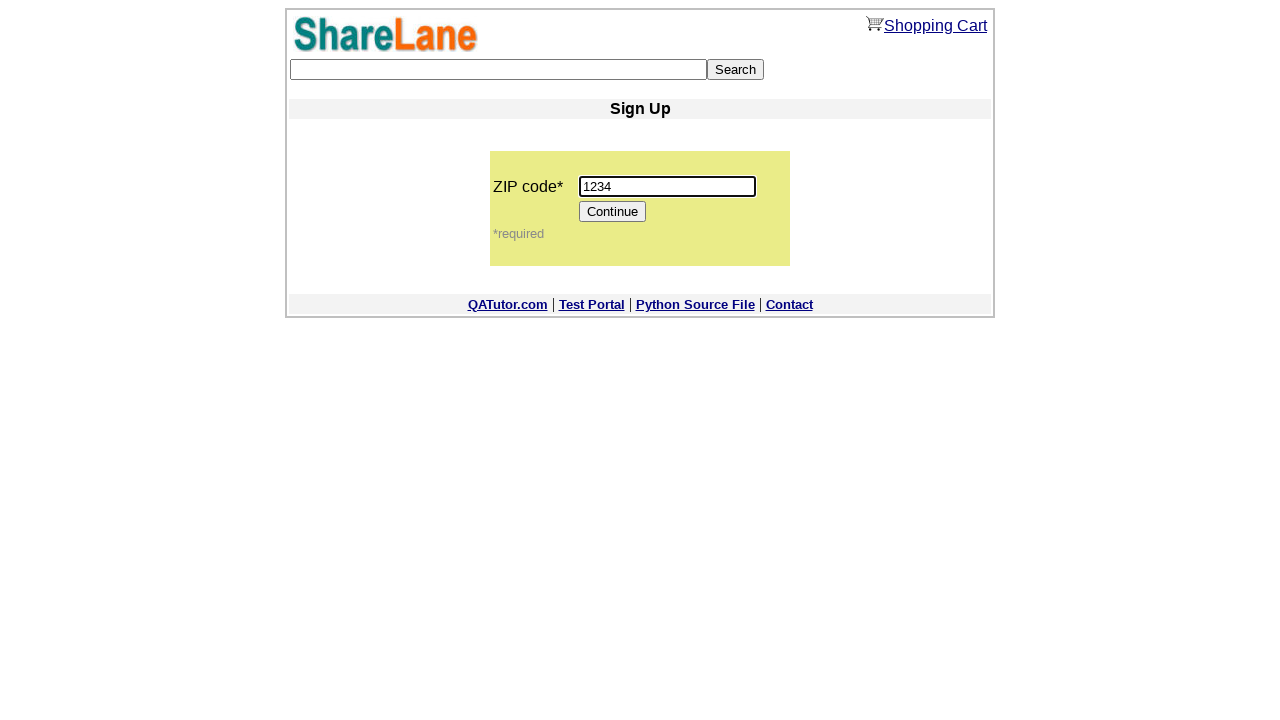

Clicked Continue button to submit invalid zip code '1234' at (613, 212) on input[value='Continue']
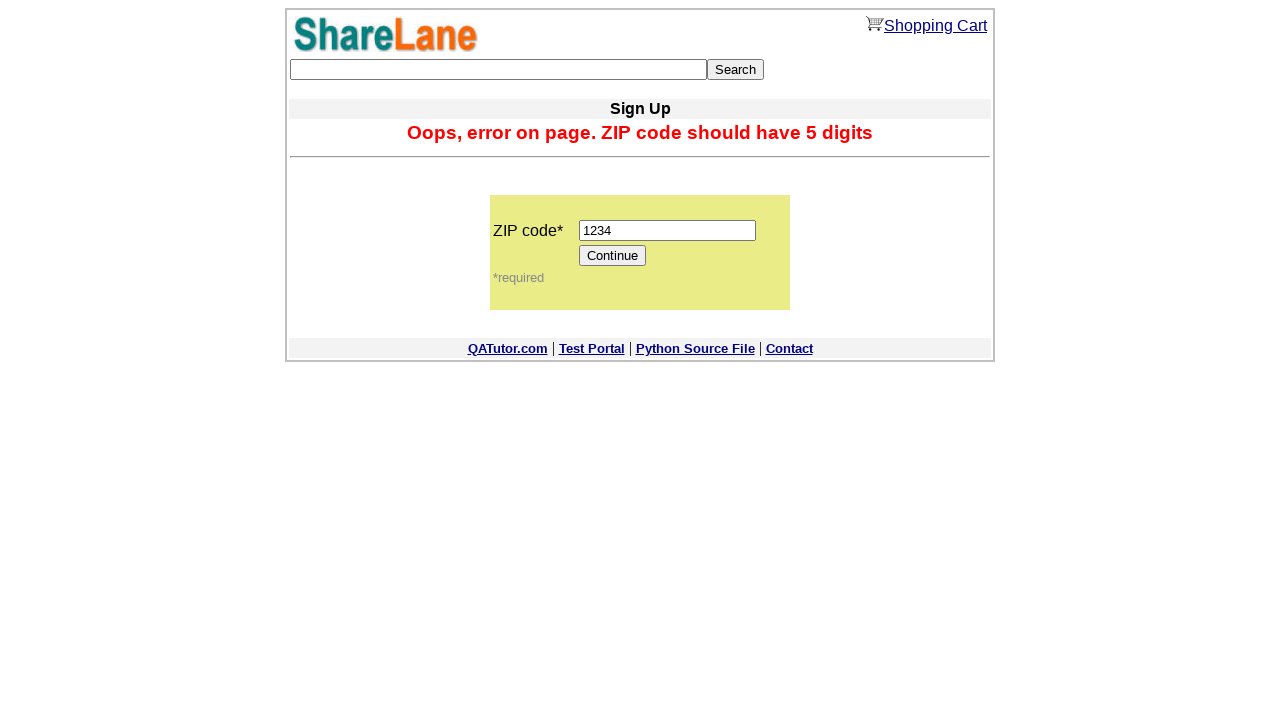

Error message appeared for invalid zip code '1234'
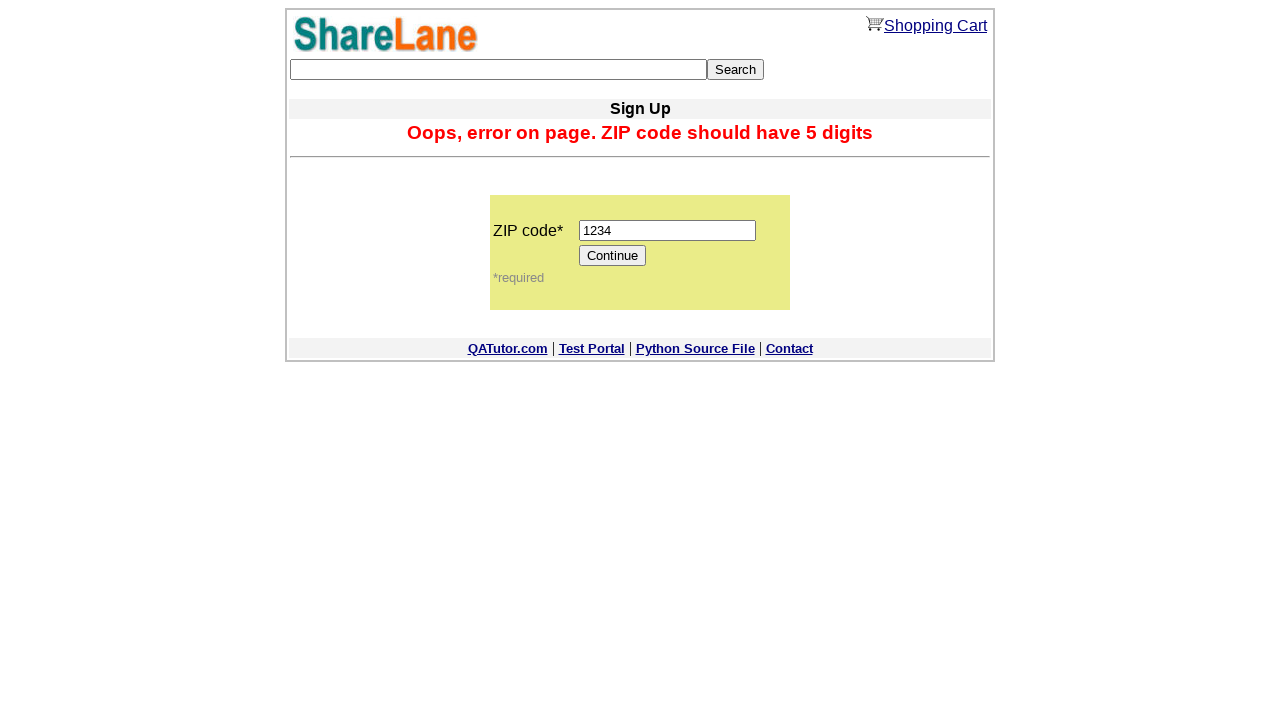

Navigated back to Sharelane registration form
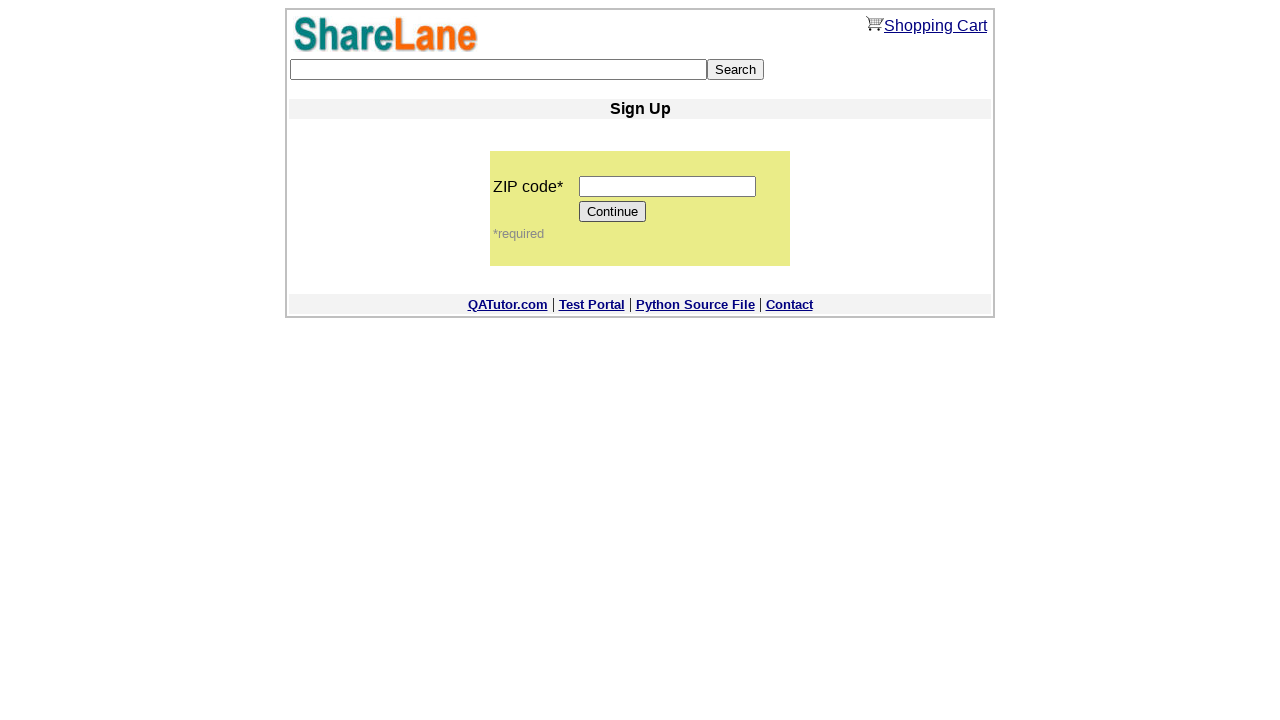

Filled zip code field with invalid special characters '!@#$%' on input[name='zip_code']
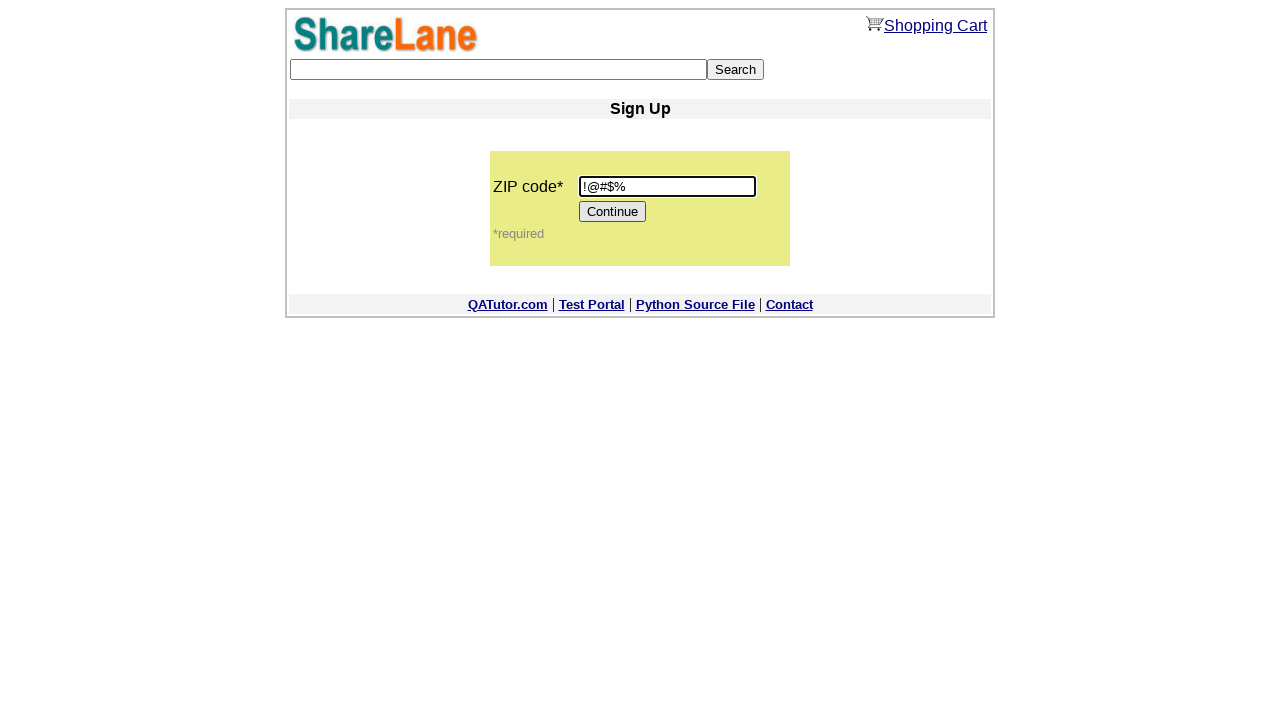

Clicked Continue button to submit invalid zip code '!@#$%' at (613, 212) on input[value='Continue']
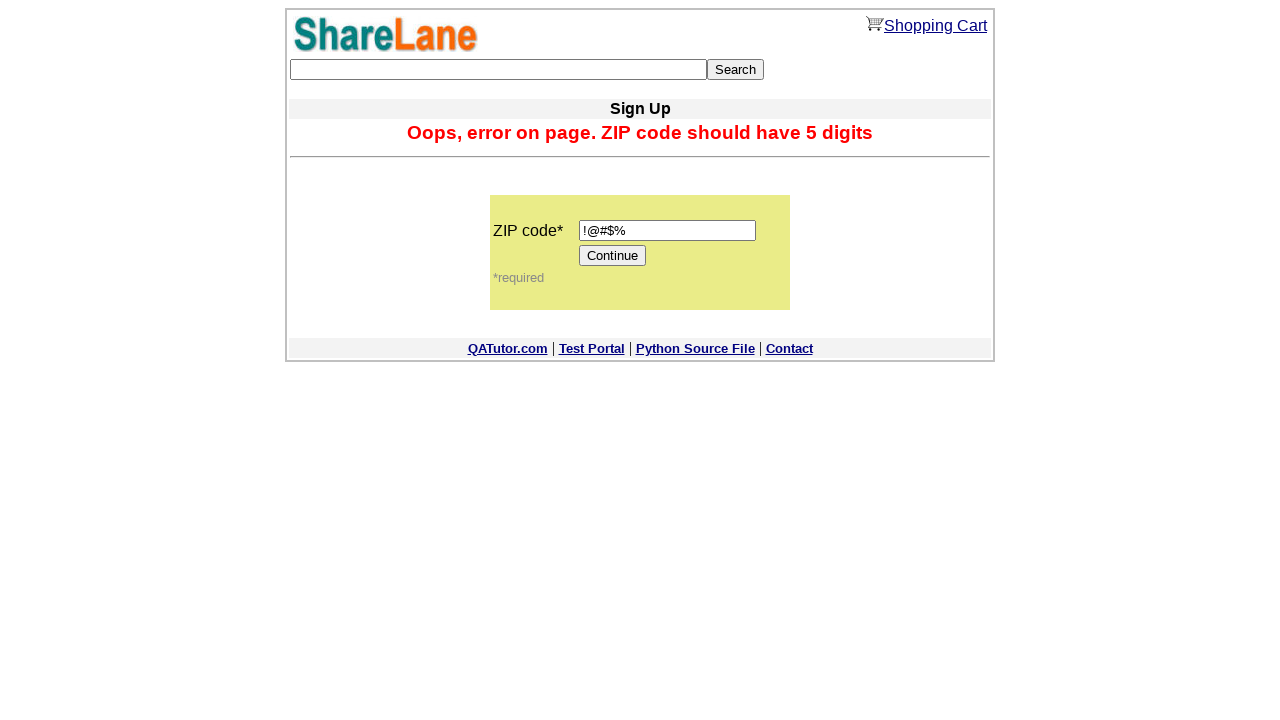

Error message appeared for invalid zip code '!@#$%'
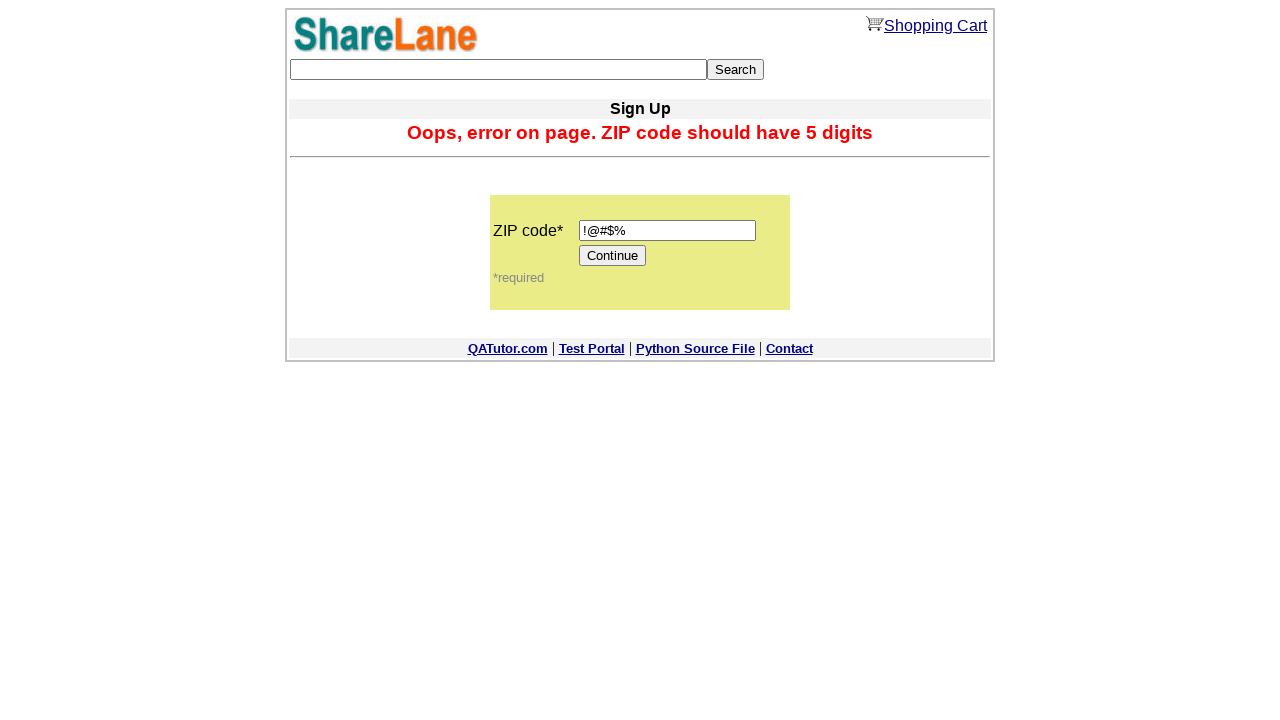

Navigated back to Sharelane registration form
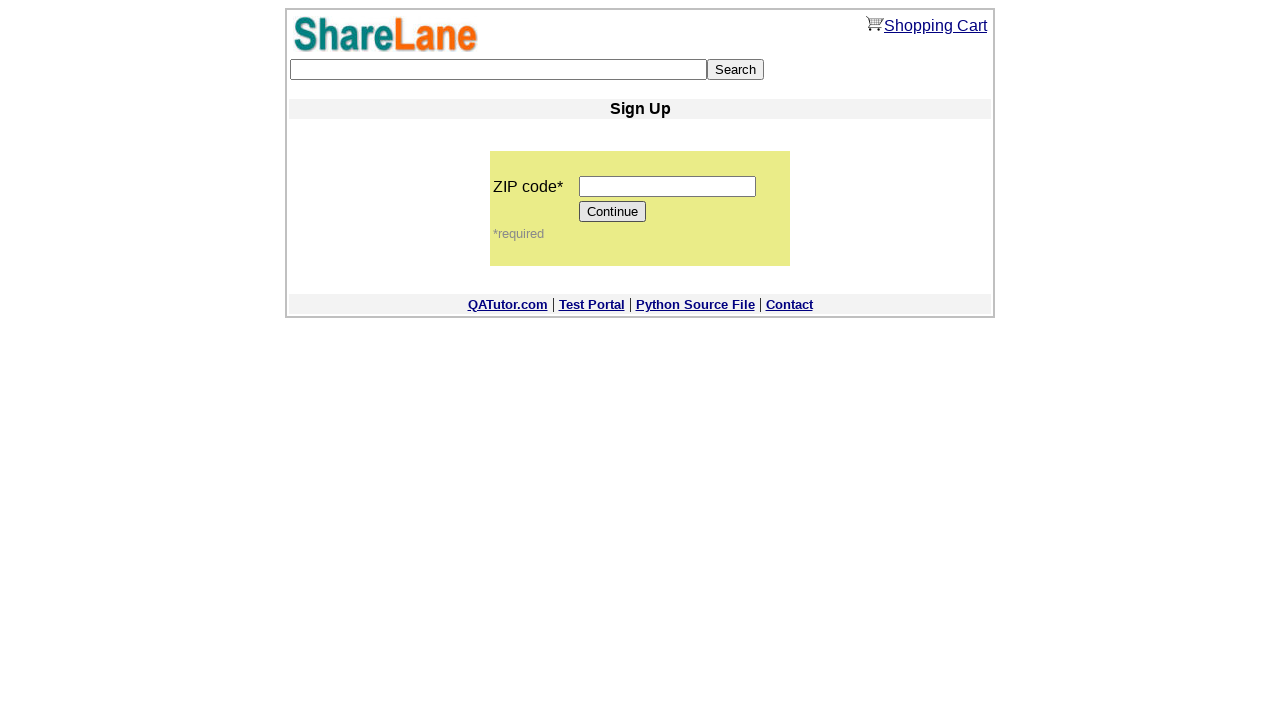

Filled zip code field with invalid letters 'ABCDE' on input[name='zip_code']
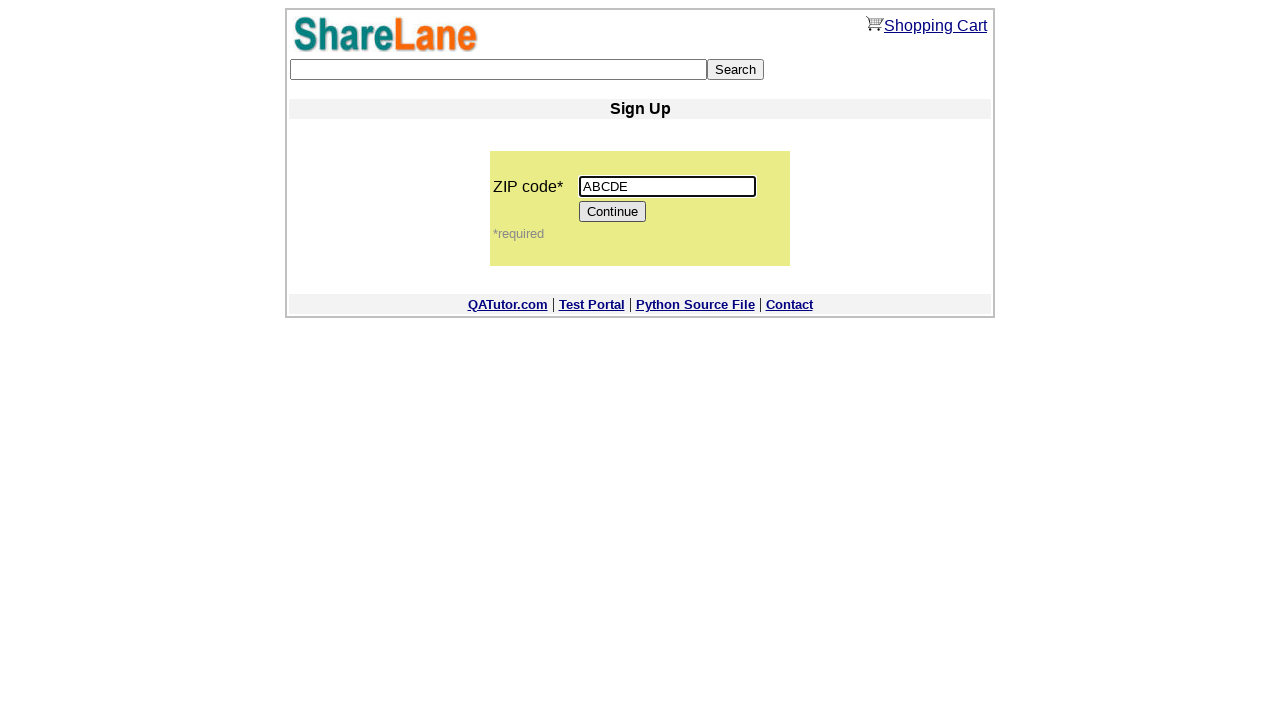

Clicked Continue button to submit invalid zip code 'ABCDE' at (613, 212) on input[value='Continue']
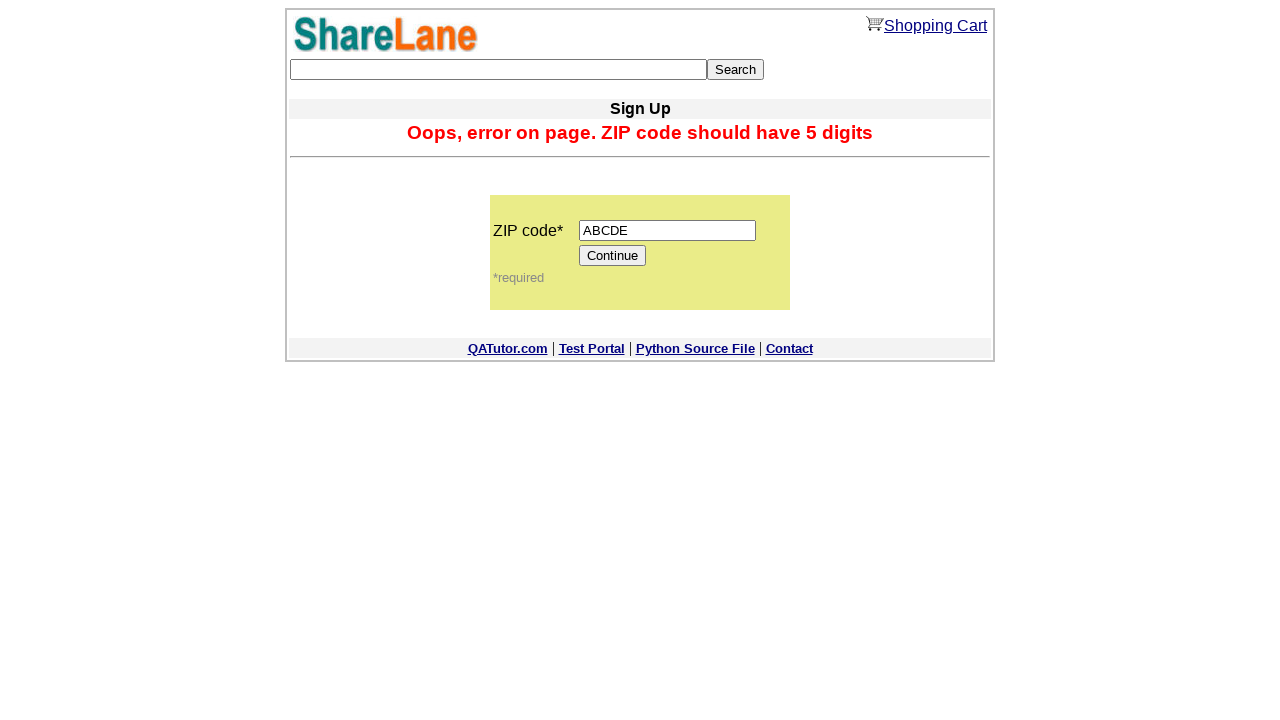

Error message appeared for invalid zip code 'ABCDE'
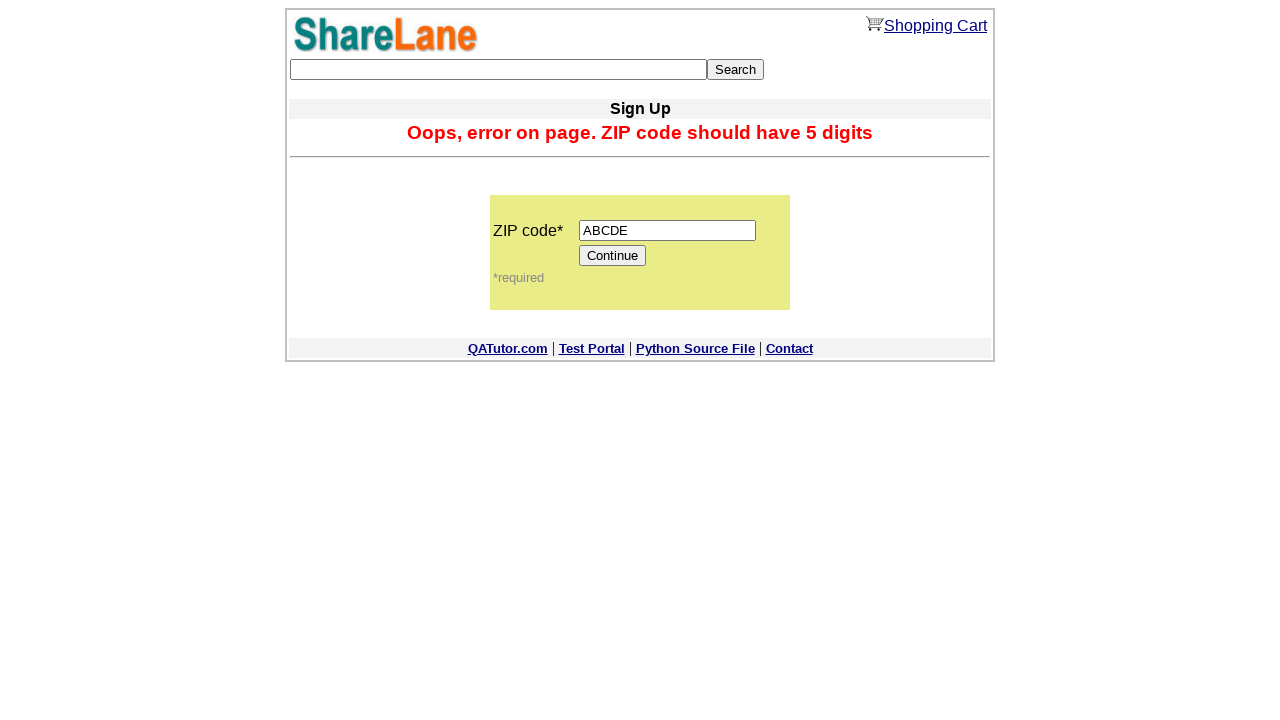

Navigated back to Sharelane registration form
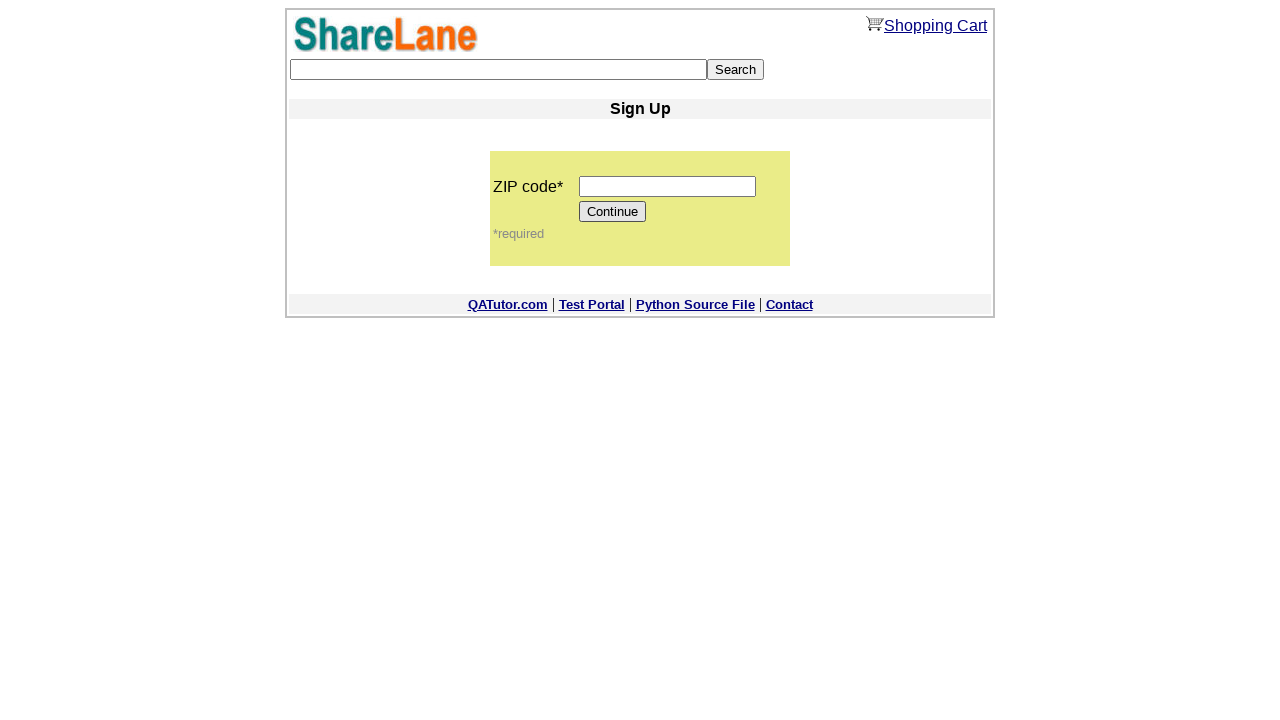

Filled zip code field with valid value '12345' on input[name='zip_code']
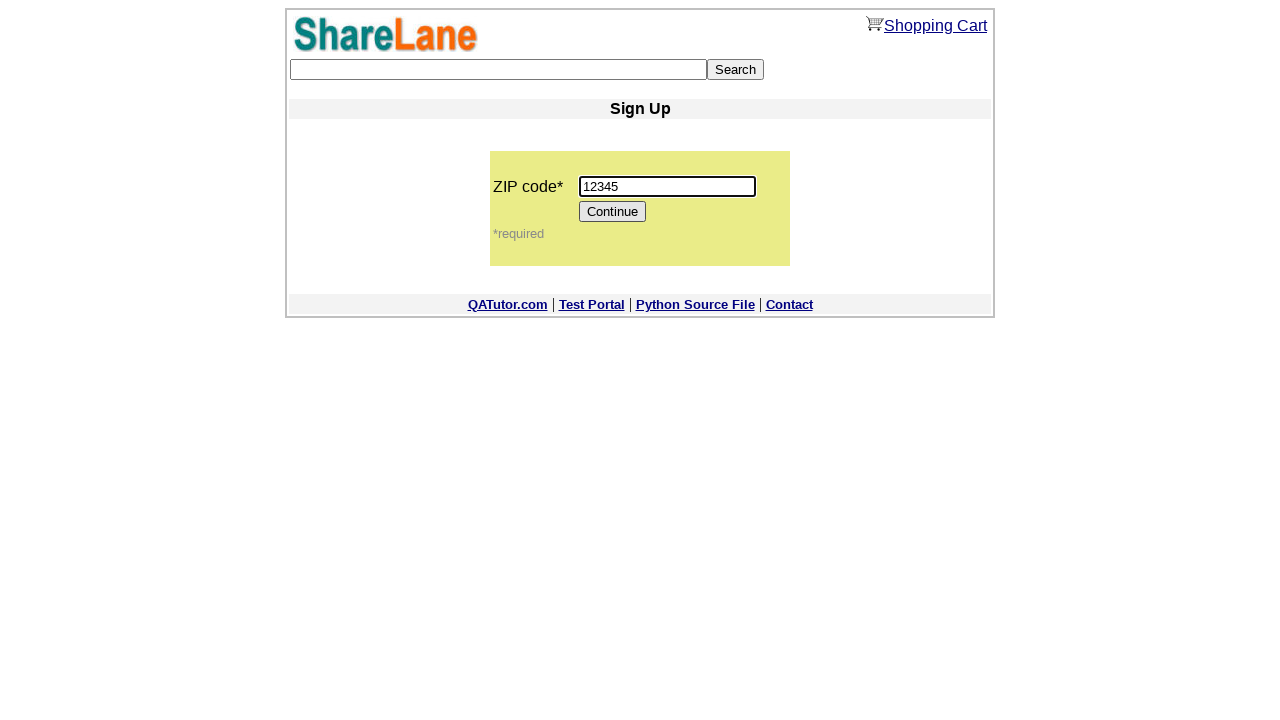

Clicked Continue button to submit valid zip code '12345' at (613, 212) on input[value='Continue']
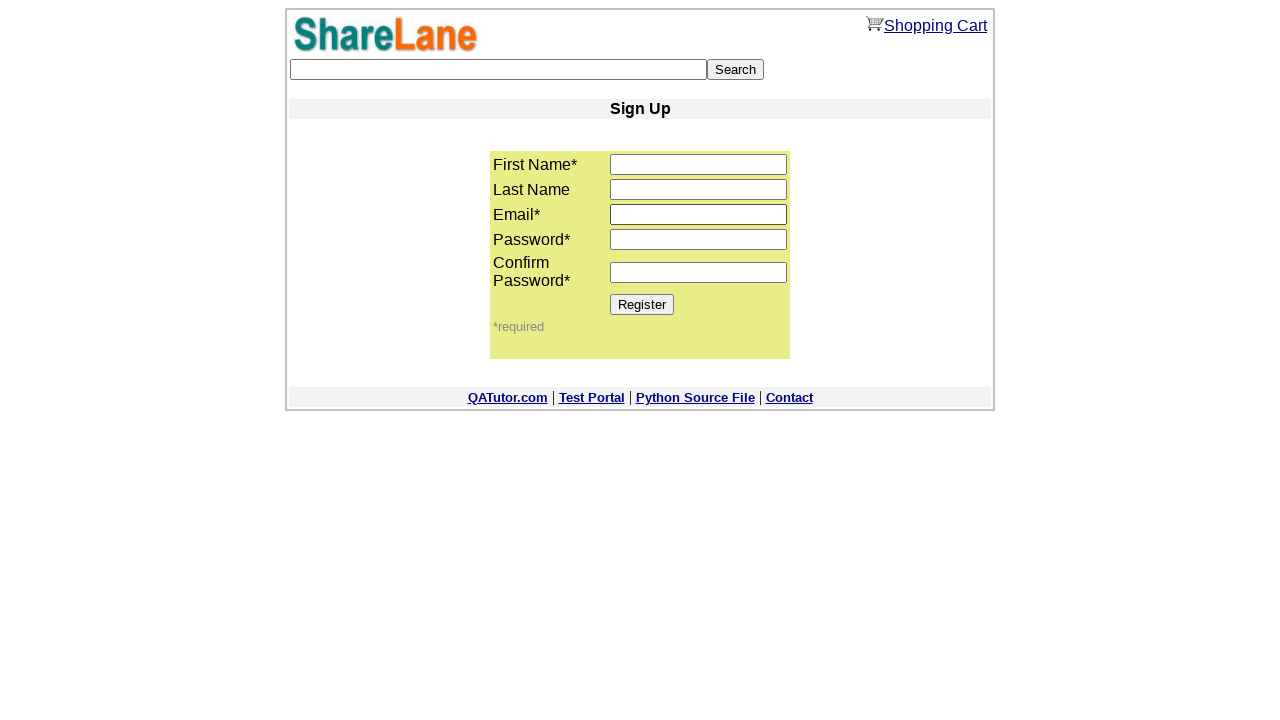

Registration page loaded with Register button visible
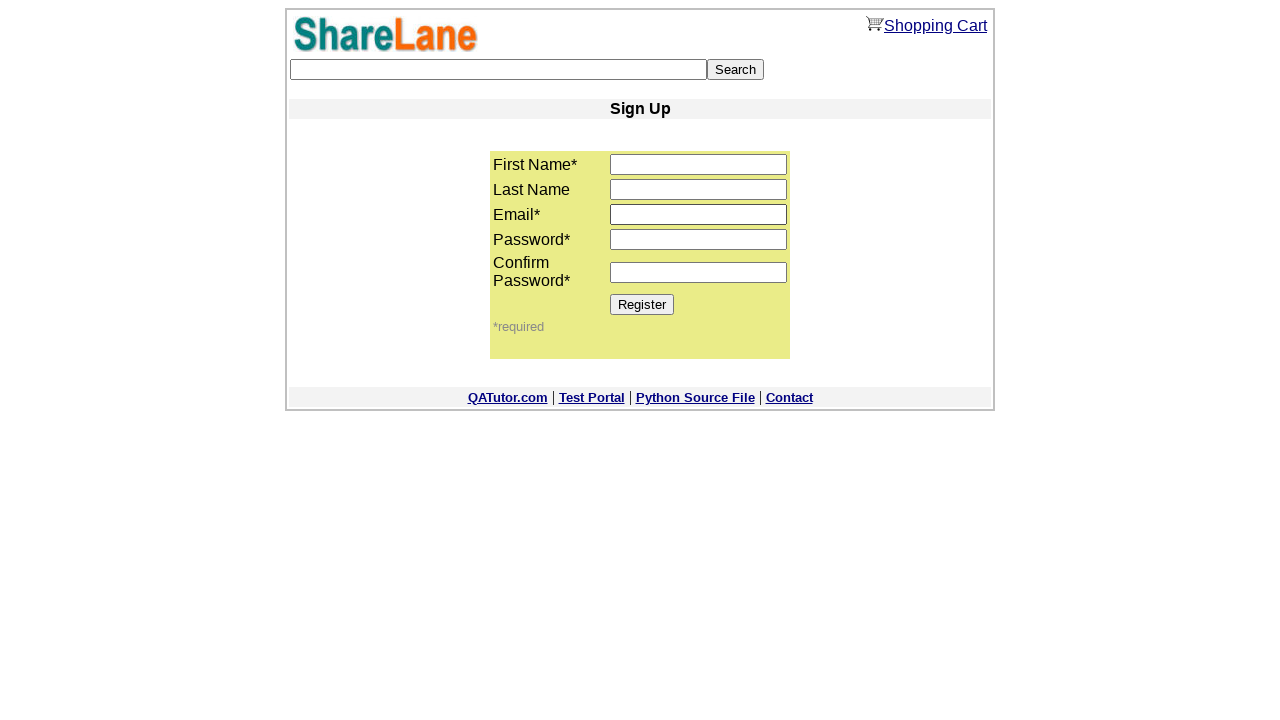

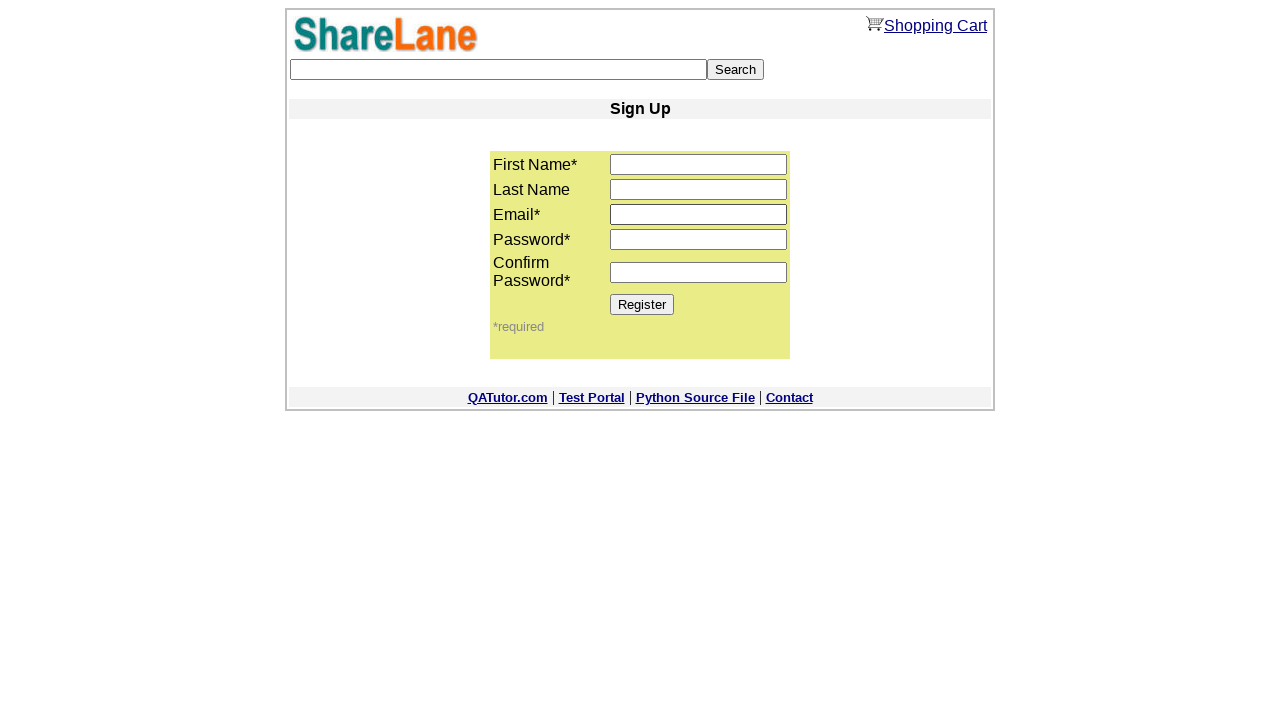